Tests the date picker input field by entering a date value and verifying it was correctly set.

Starting URL: https://bonigarcia.dev/selenium-webdriver-java/web-form.html

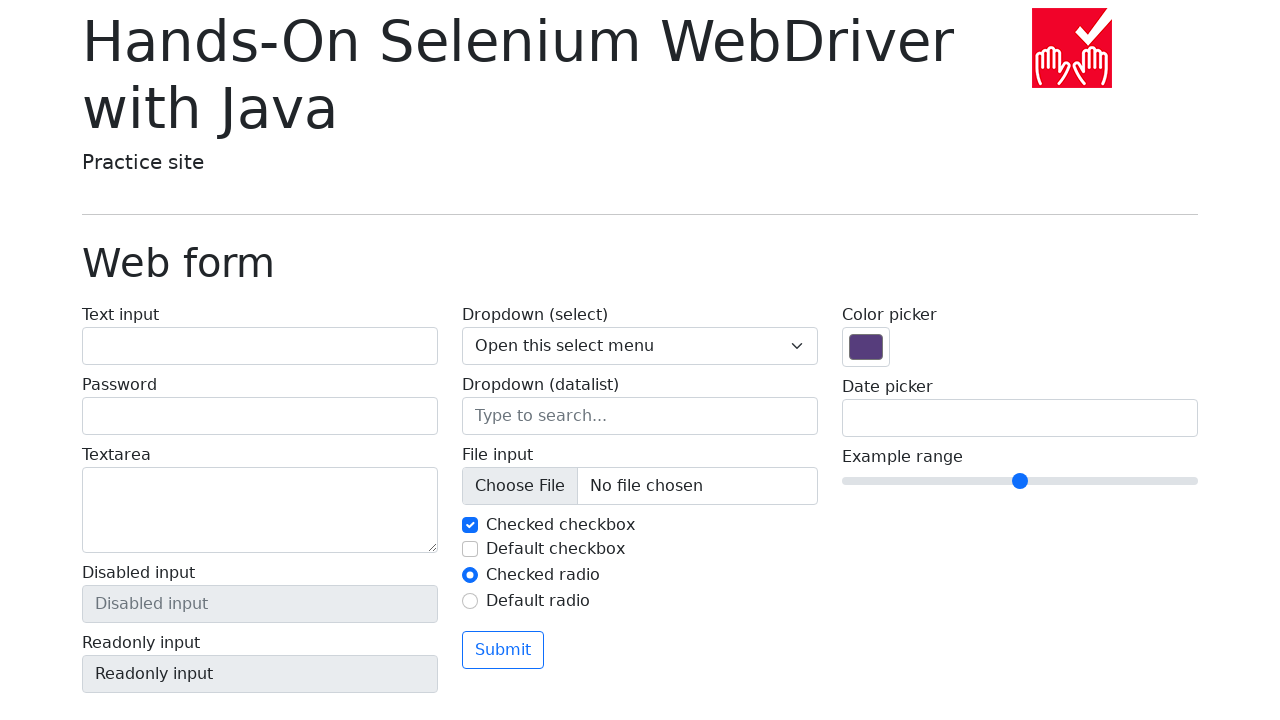

Waited for date picker input field to be visible
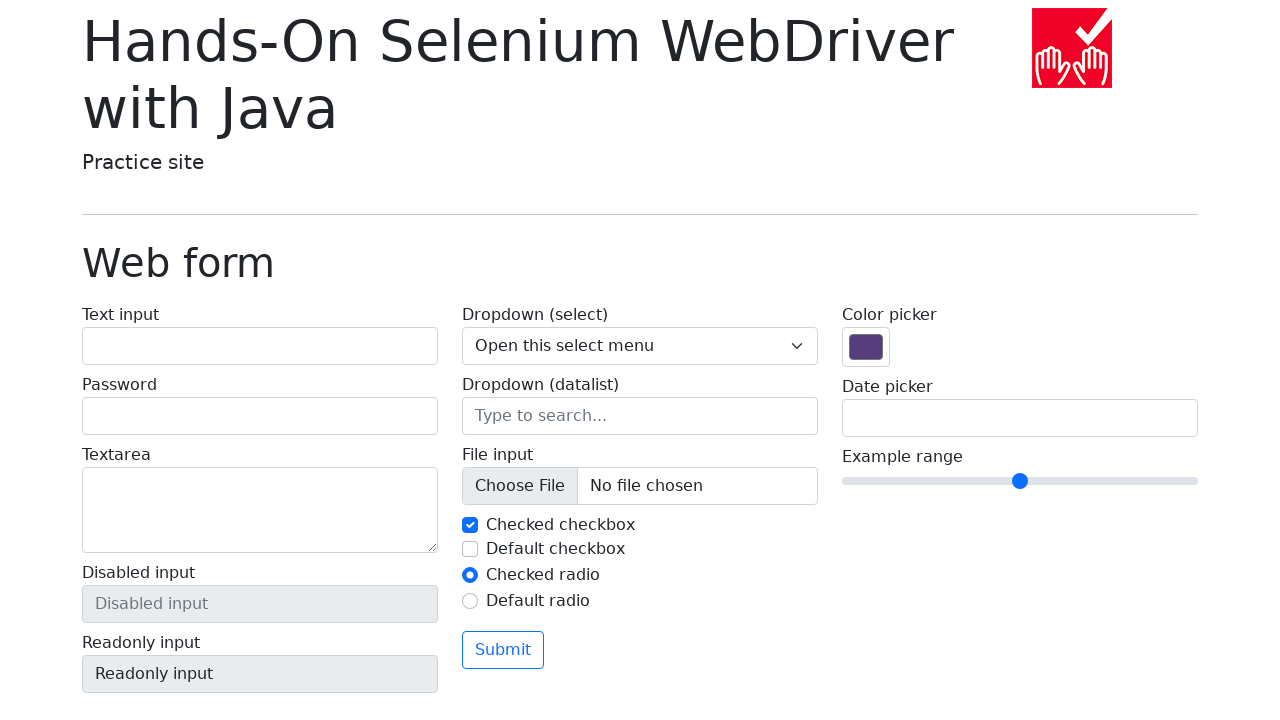

Entered date '2024-04-10' into the date picker field on input[name='my-date']
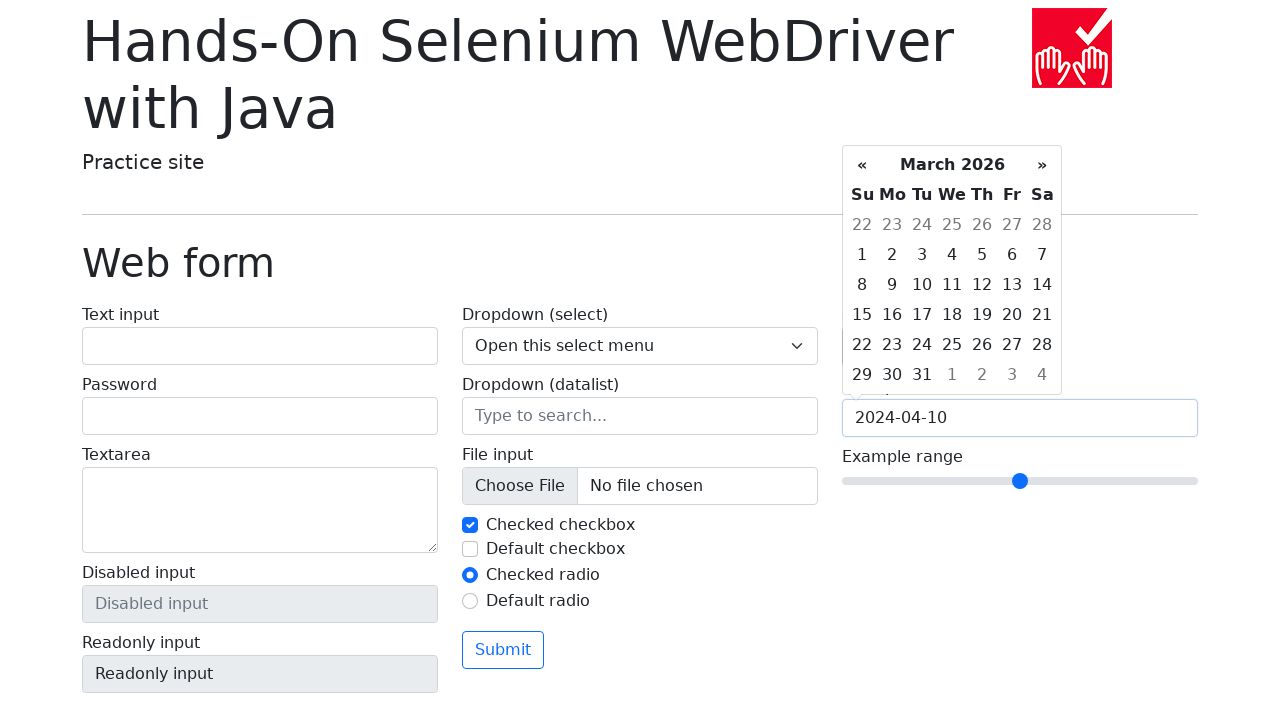

Retrieved the date value from the input field
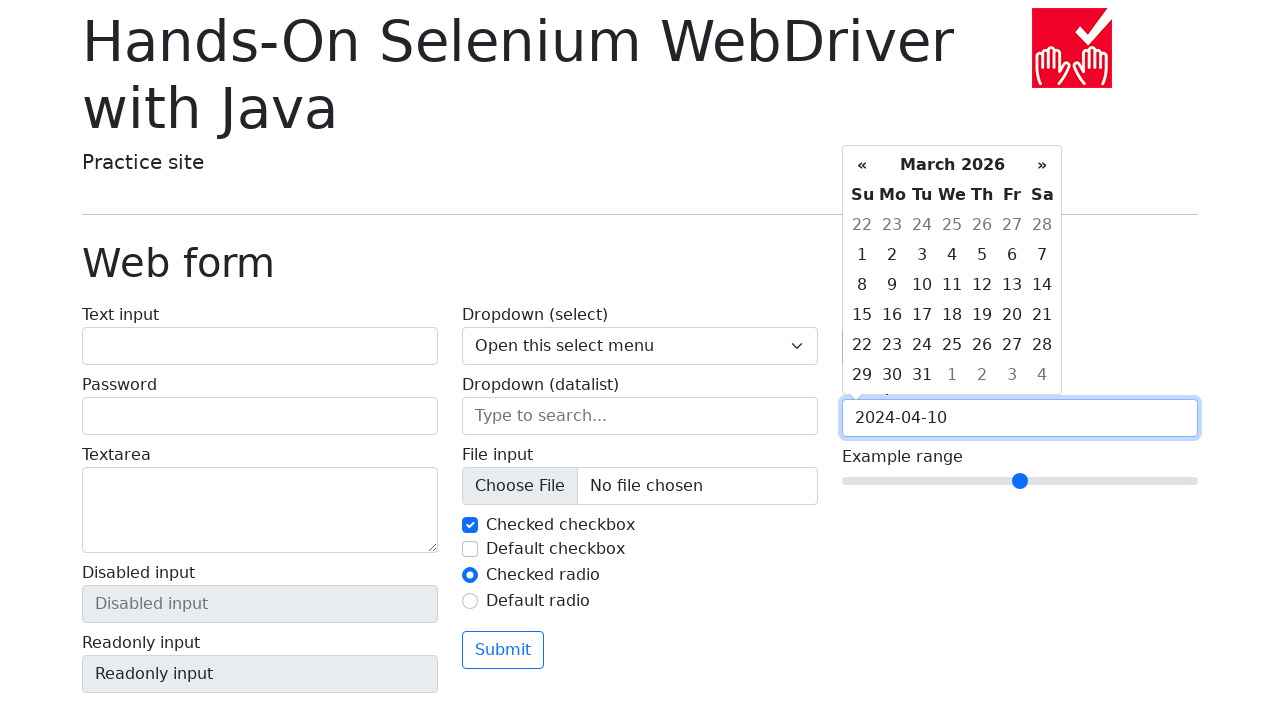

Verified that the date picker value matches the expected date '2024-04-10'
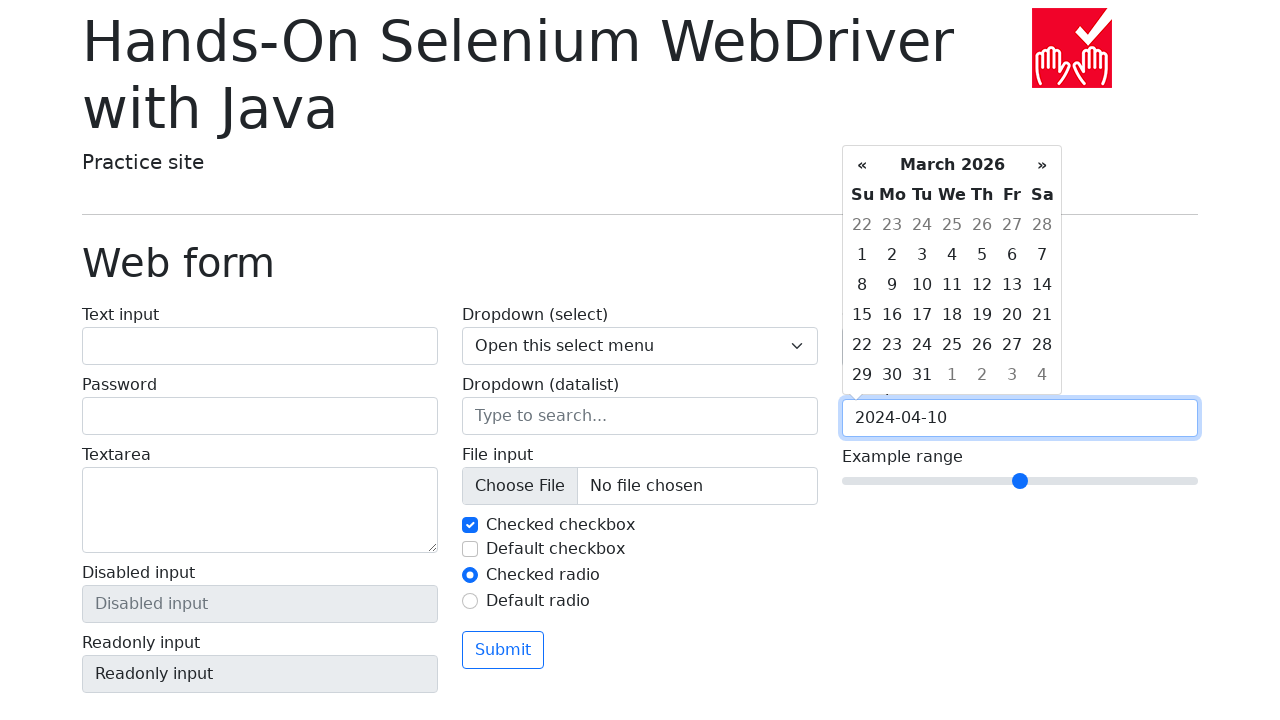

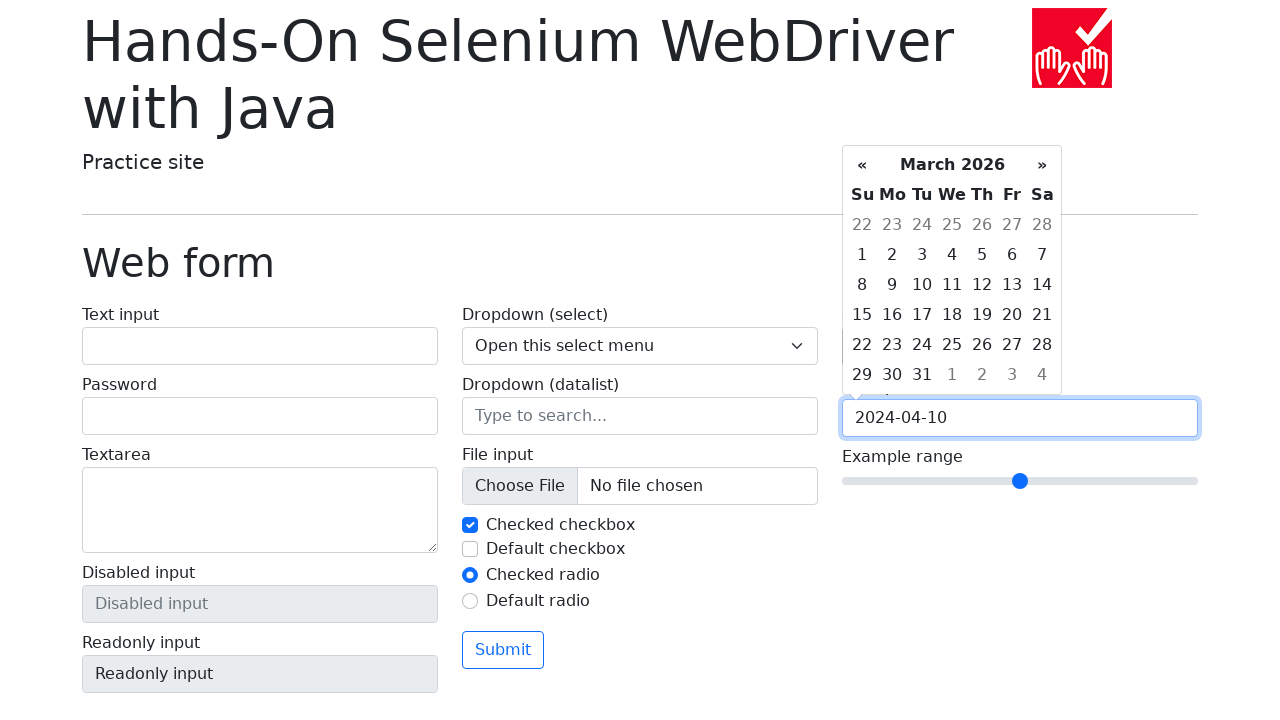